Tests navigation to the Tool Tips widget page

Starting URL: https://demoqa.com

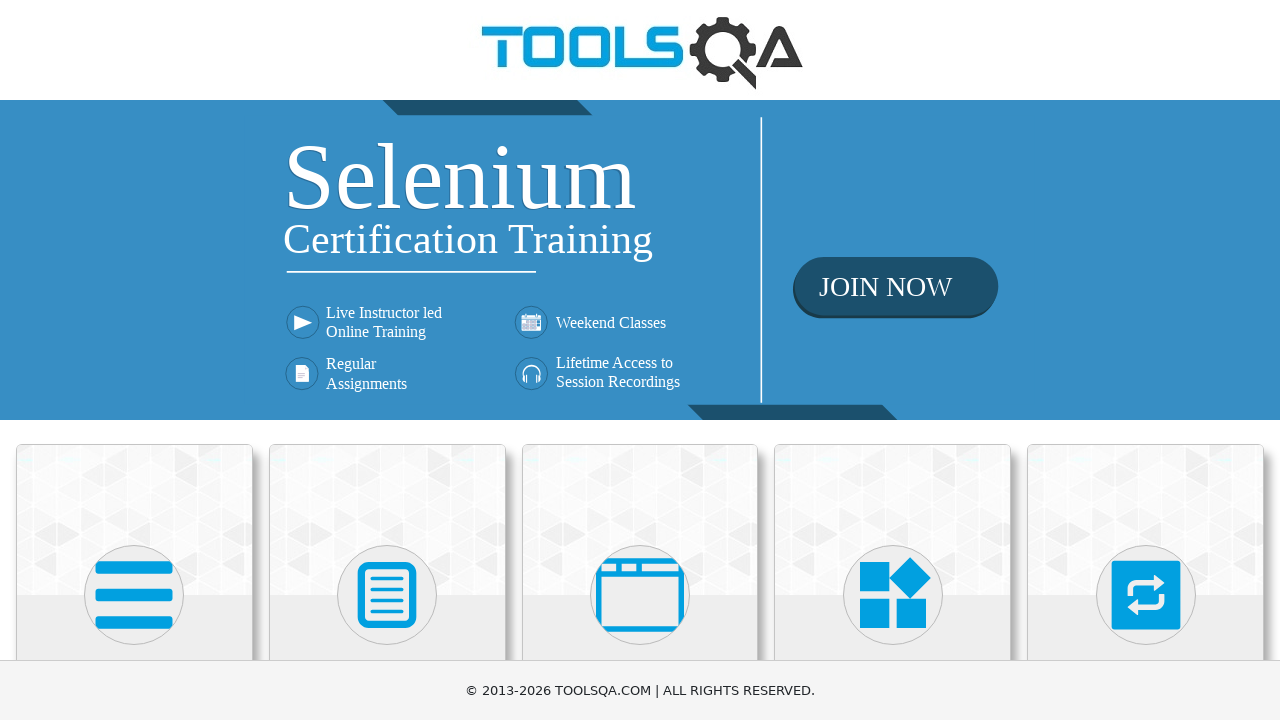

Clicked on Widgets section at (893, 360) on xpath=//h5[text()='Widgets']
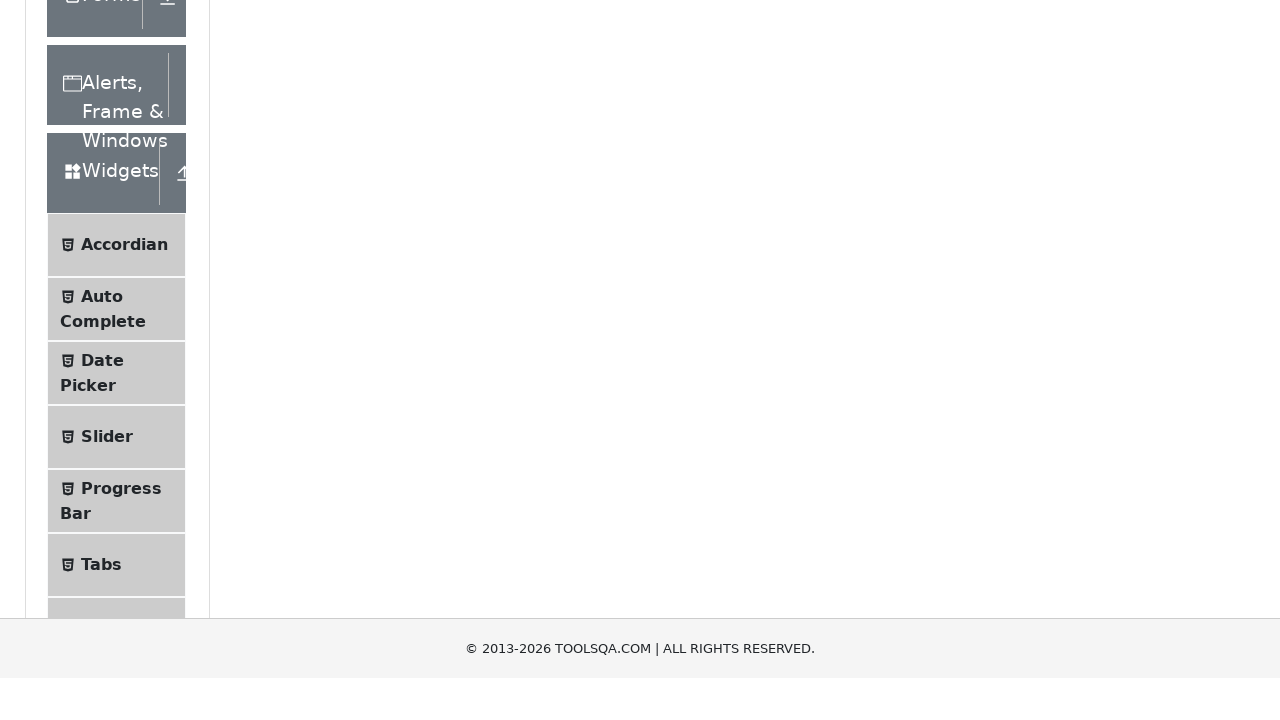

Clicked on Tool Tips menu item at (120, 361) on xpath=//span[text()='Tool Tips']
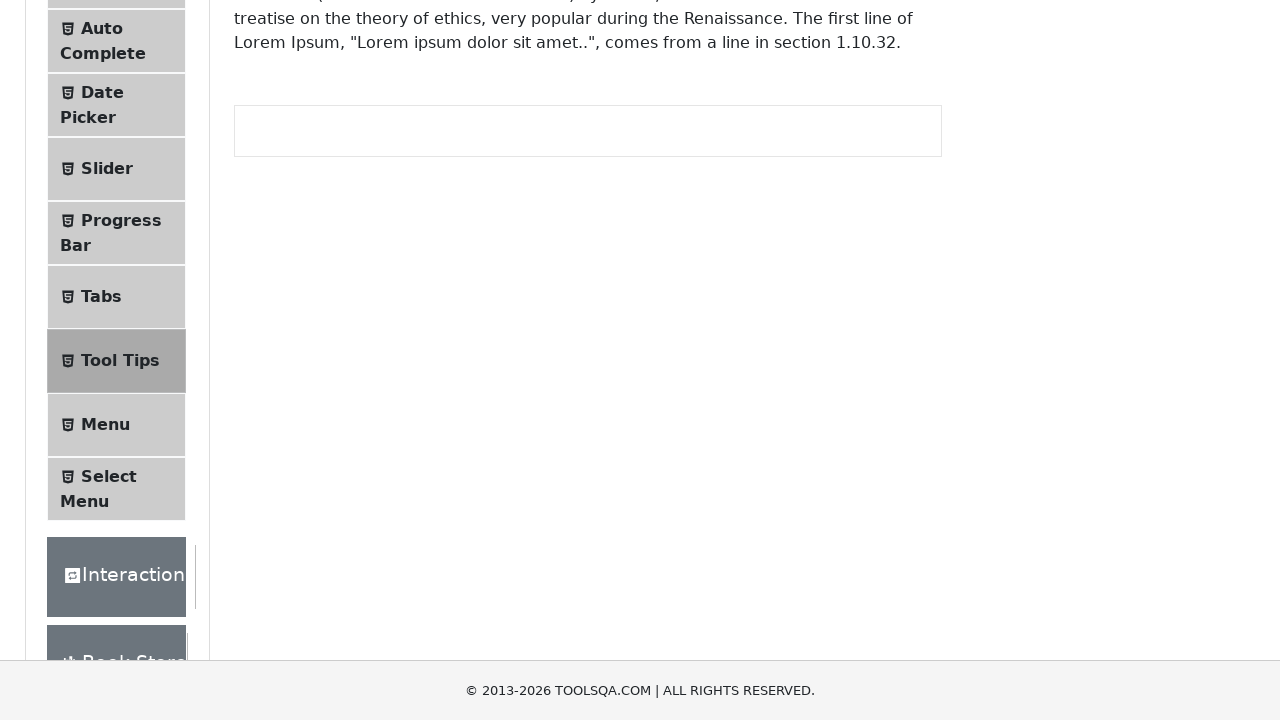

Tooltips page loaded successfully
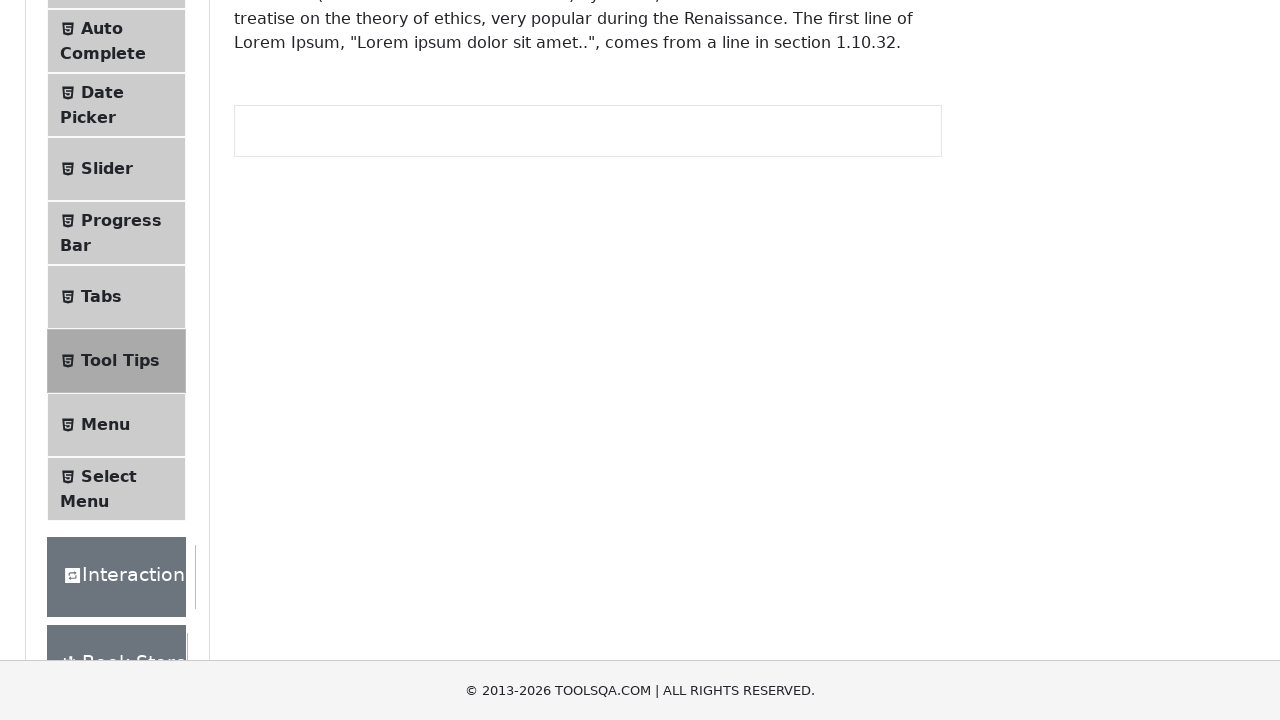

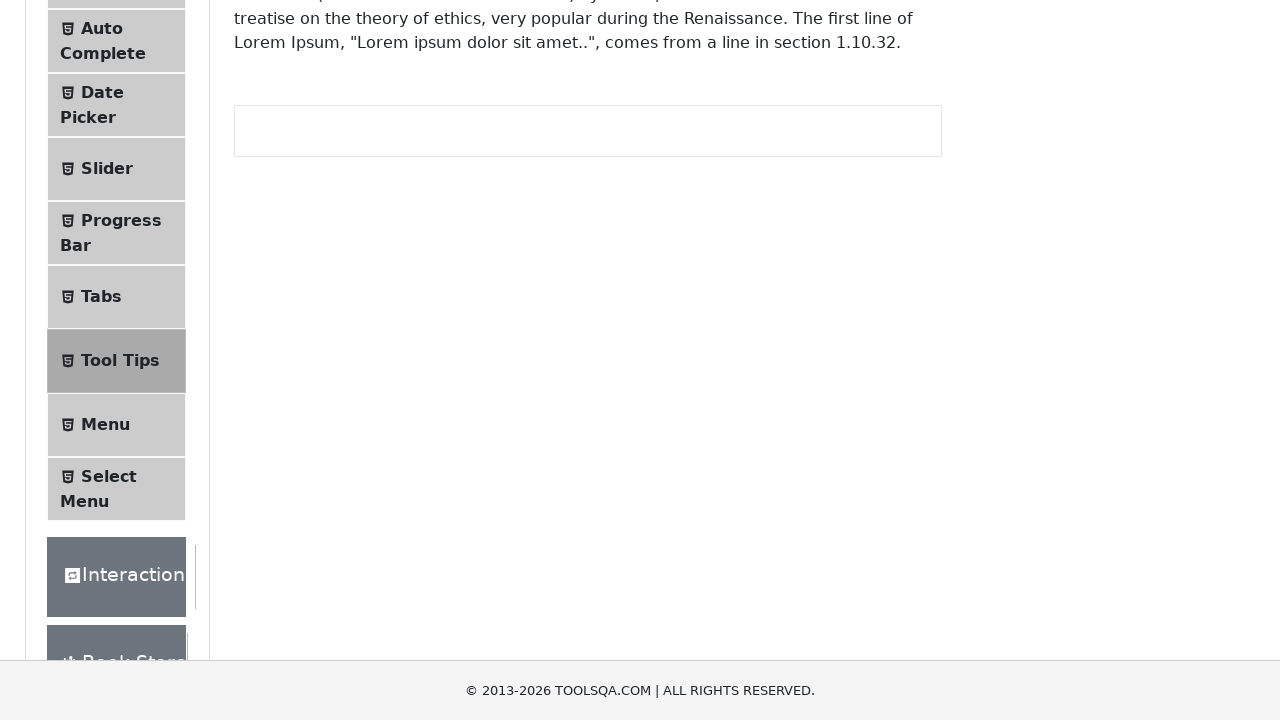